Tests key press functionality by sending SHIFT key to input field and verifying the result

Starting URL: https://the-internet.herokuapp.com/

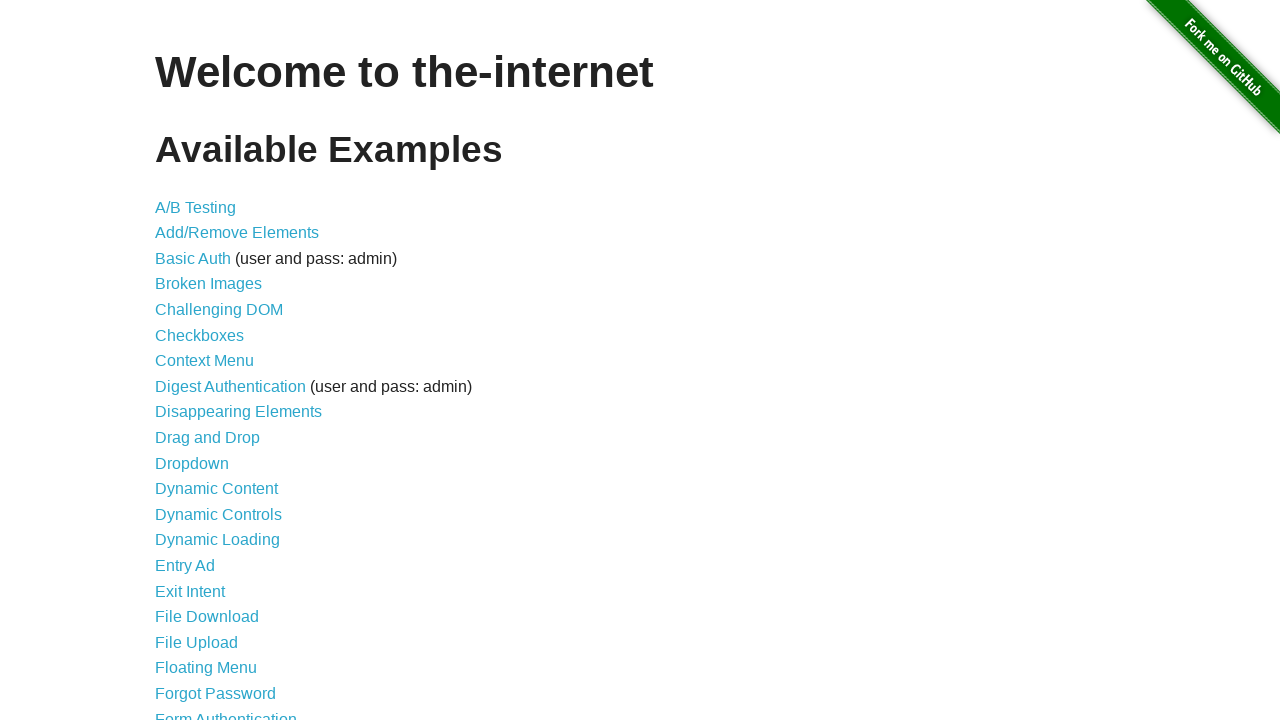

Navigated to the-internet.herokuapp.com homepage
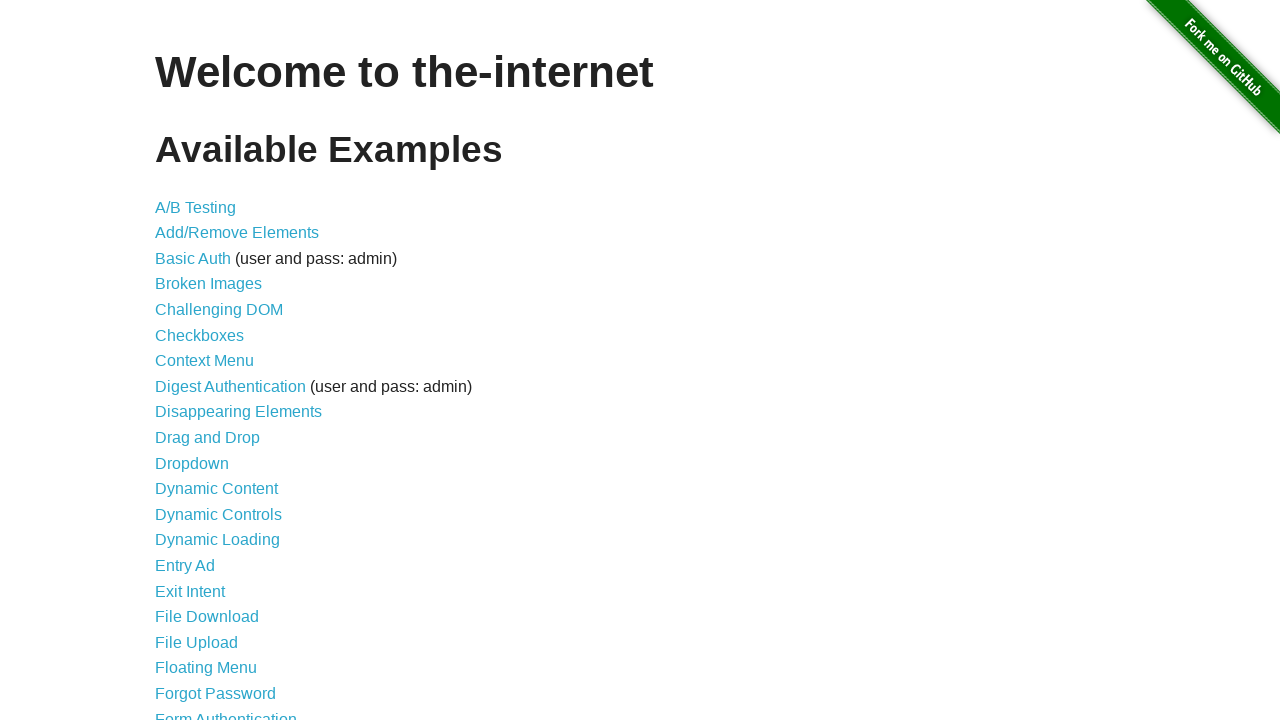

Clicked on Key Presses link at (200, 360) on text=Key Presses
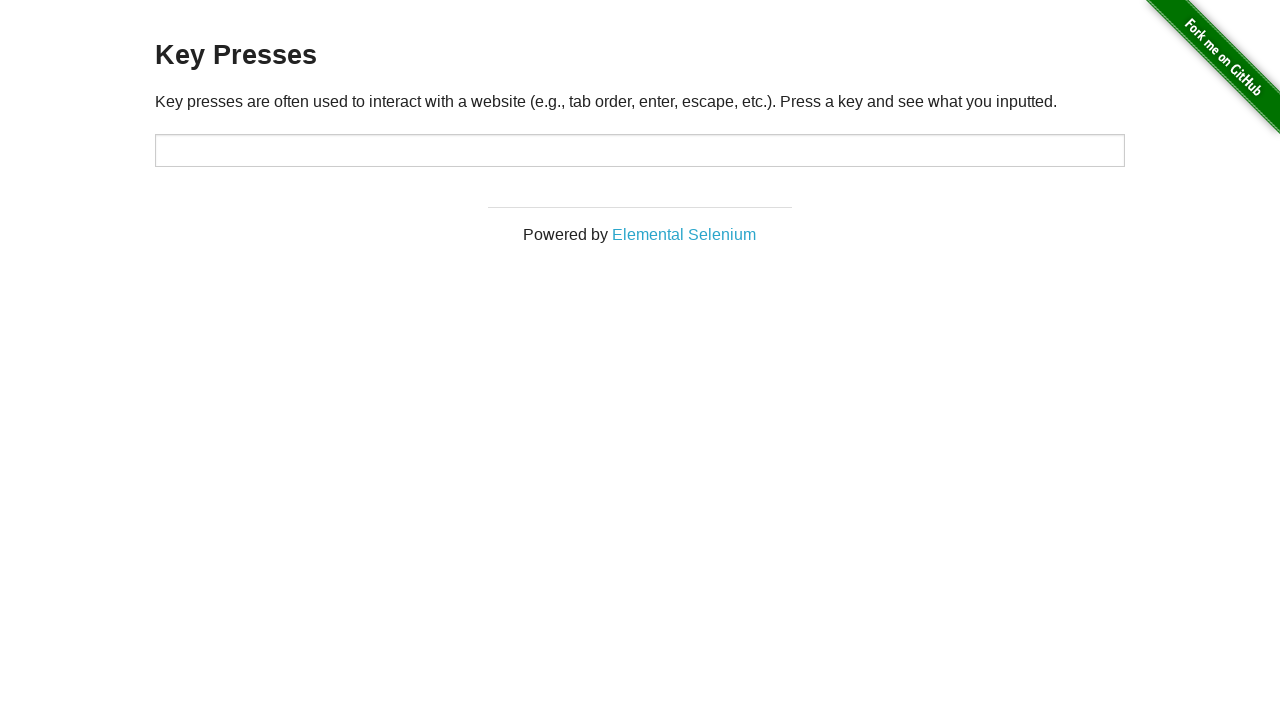

Pressed SHIFT key in target input field on #target
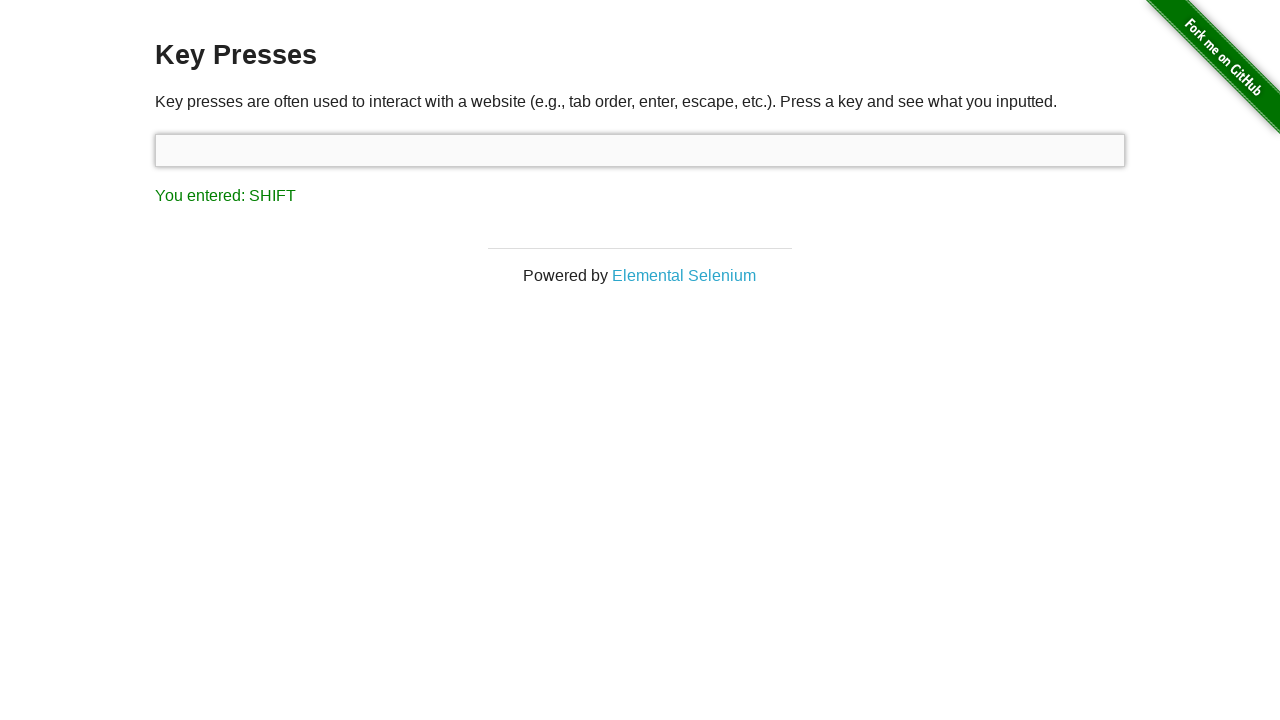

Verified result text shows 'You entered: SHIFT'
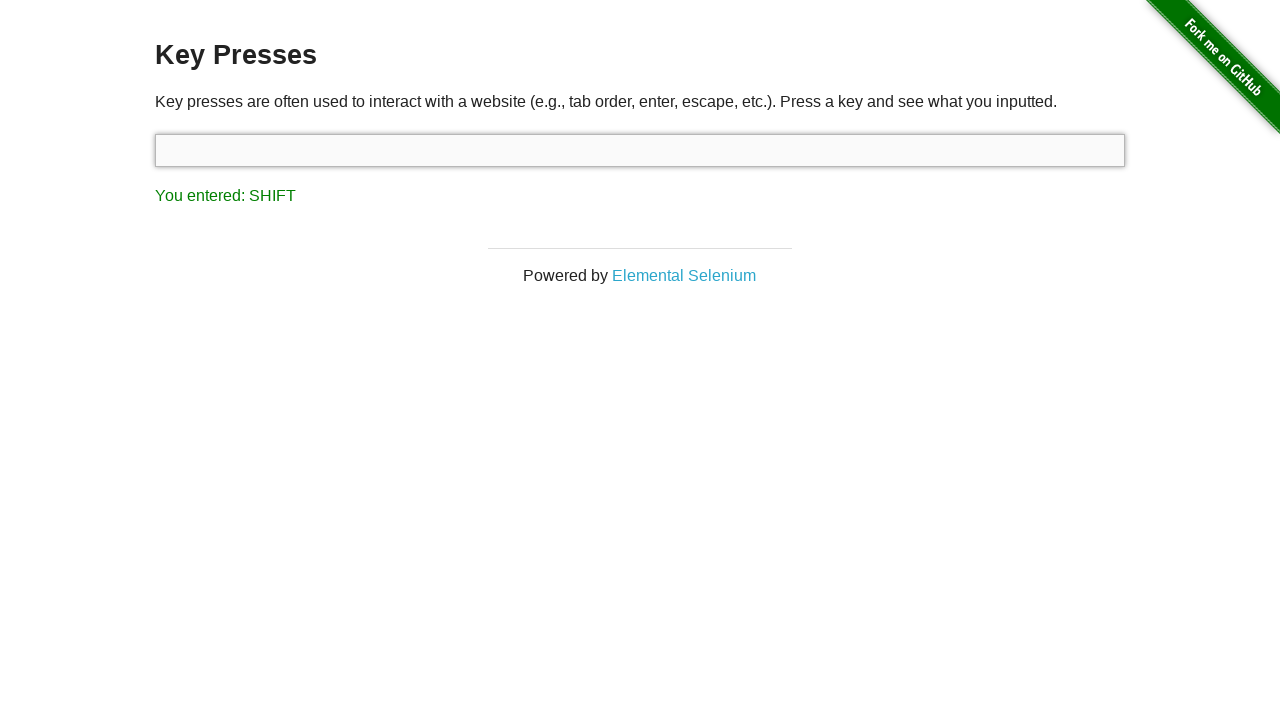

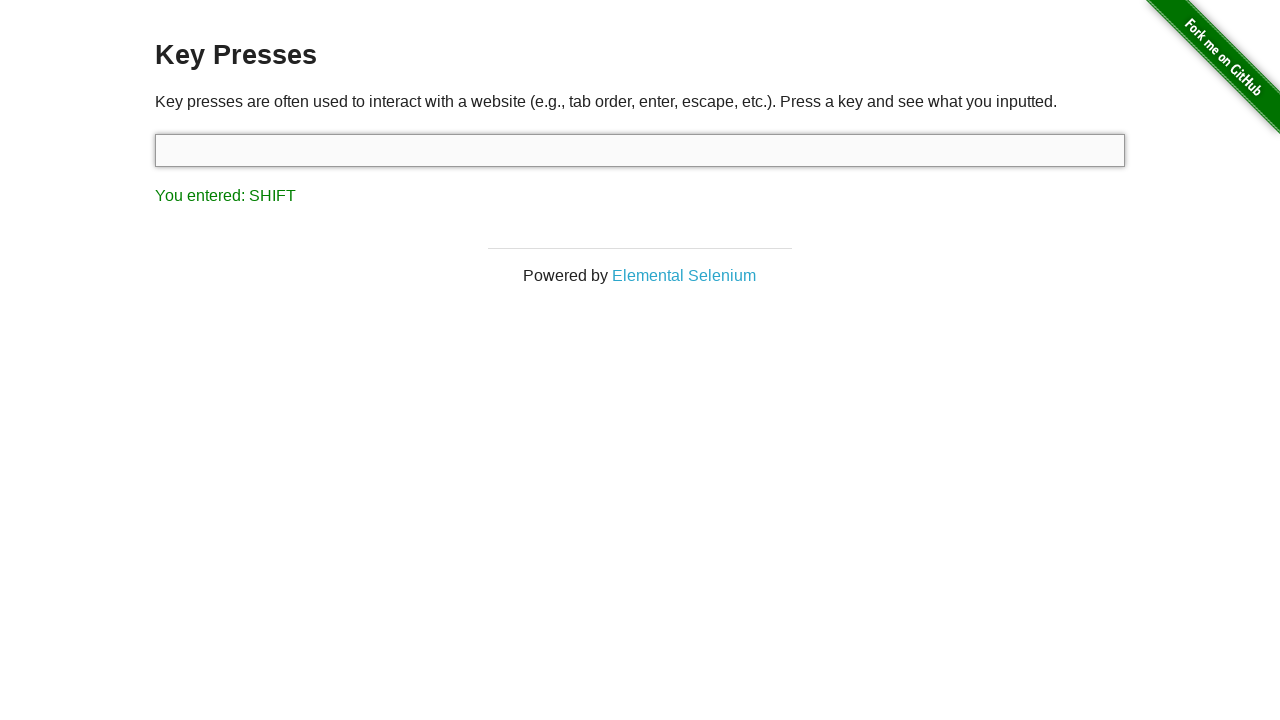